Tests element visibility by checking if text element is visible and then clicking to hide it

Starting URL: https://rahulshettyacademy.com/AutomationPractice/

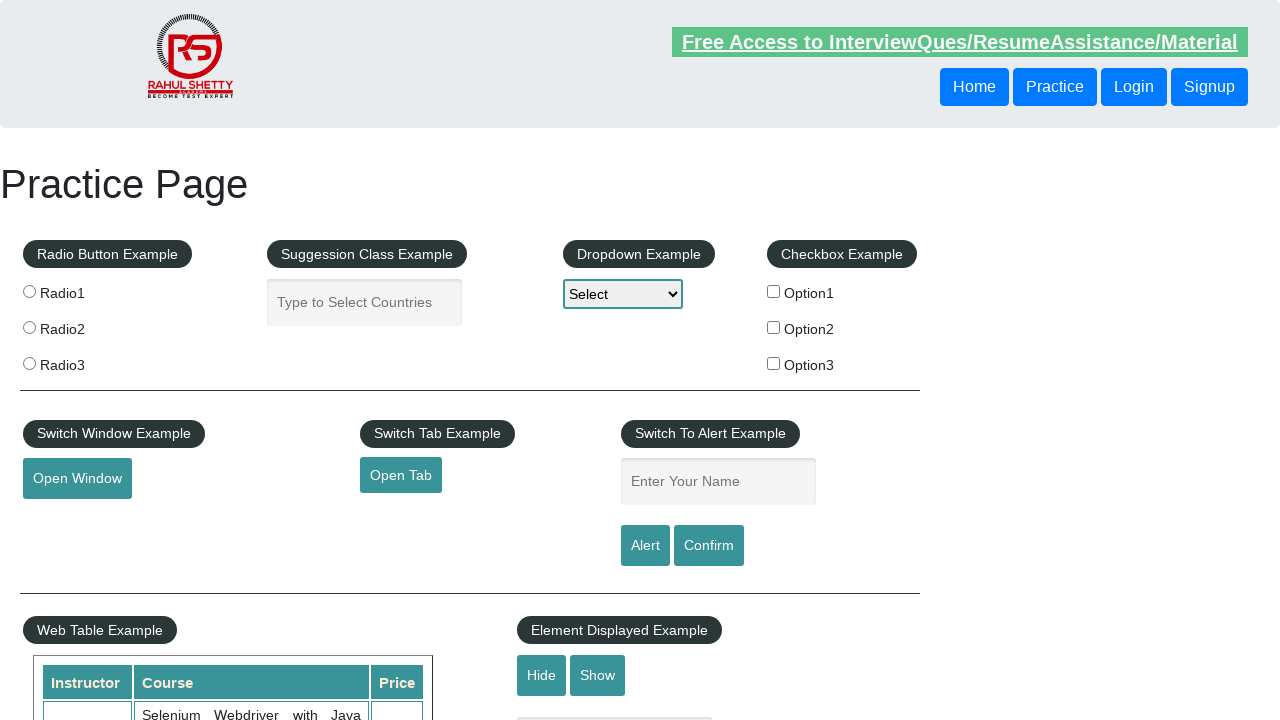

Text element '#displayed-text' is visible
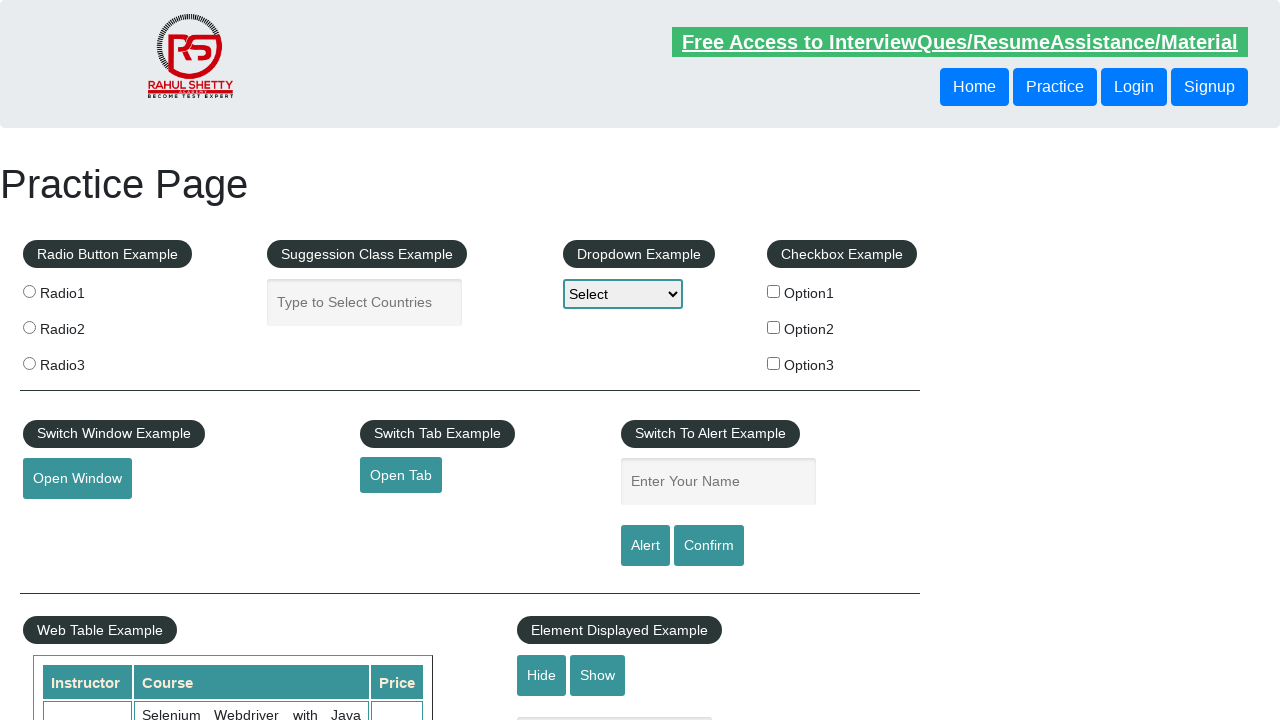

Clicked hide button to hide text element at (542, 675) on #hide-textbox
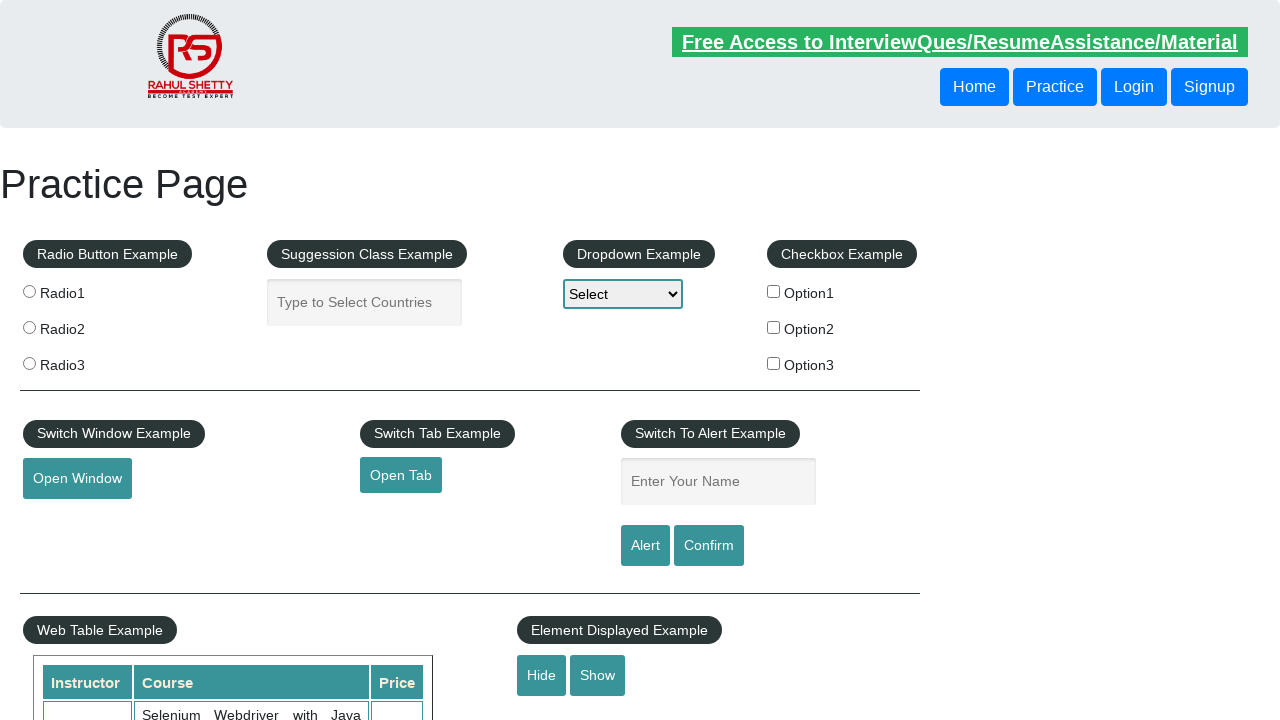

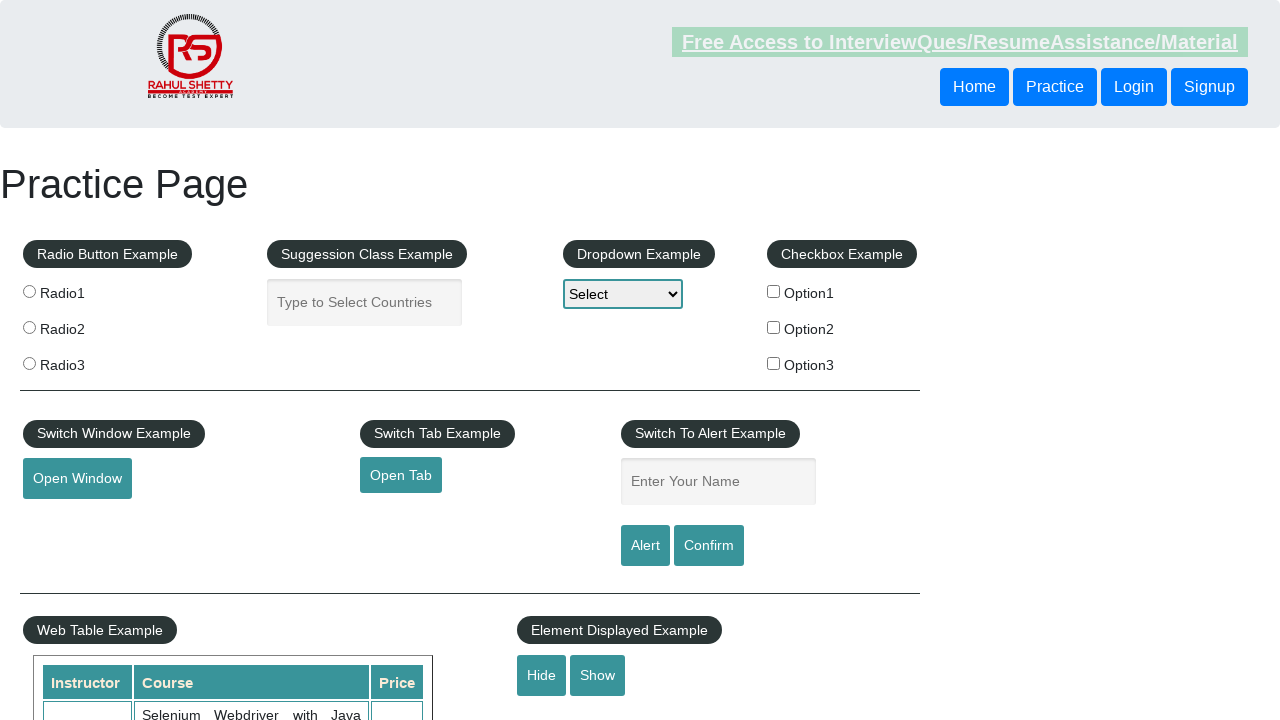